Tests JavaScript scroll functionality by scrolling down to the "CYDEO" link at the bottom of a large page, then scrolling back up to the "Home" link at the top.

Starting URL: https://practice.cydeo.com/large

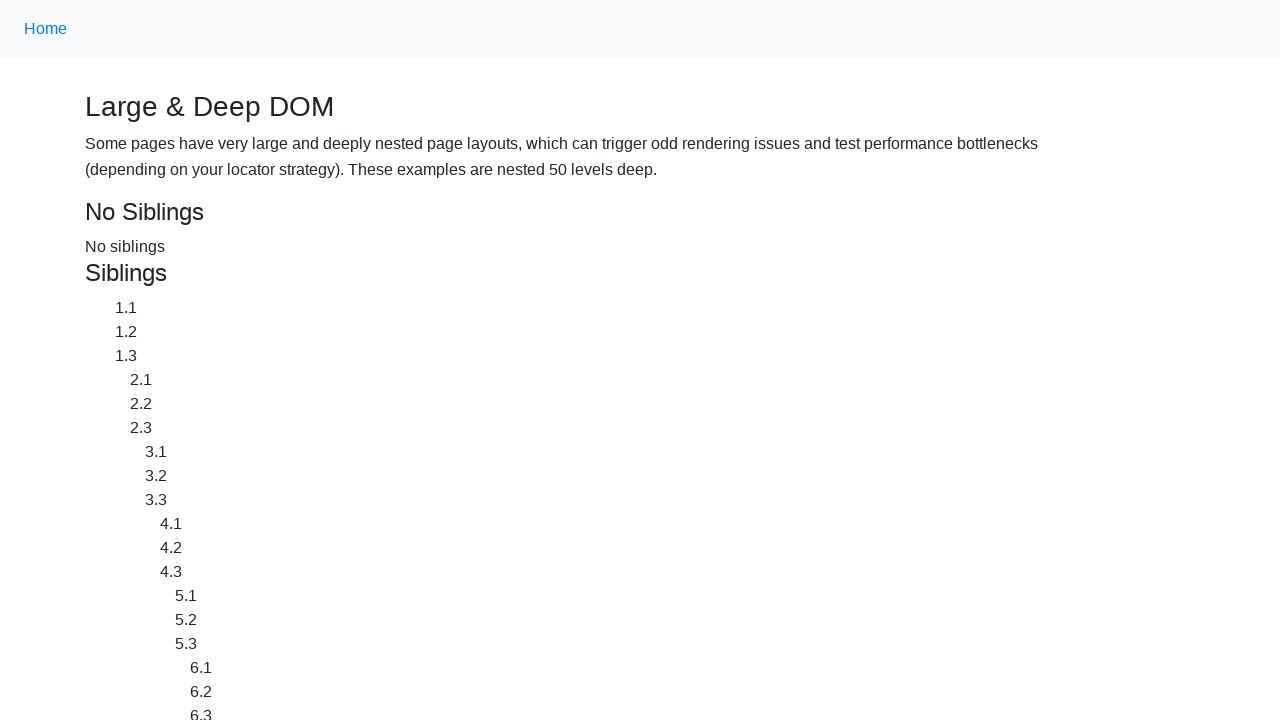

Located CYDEO link element
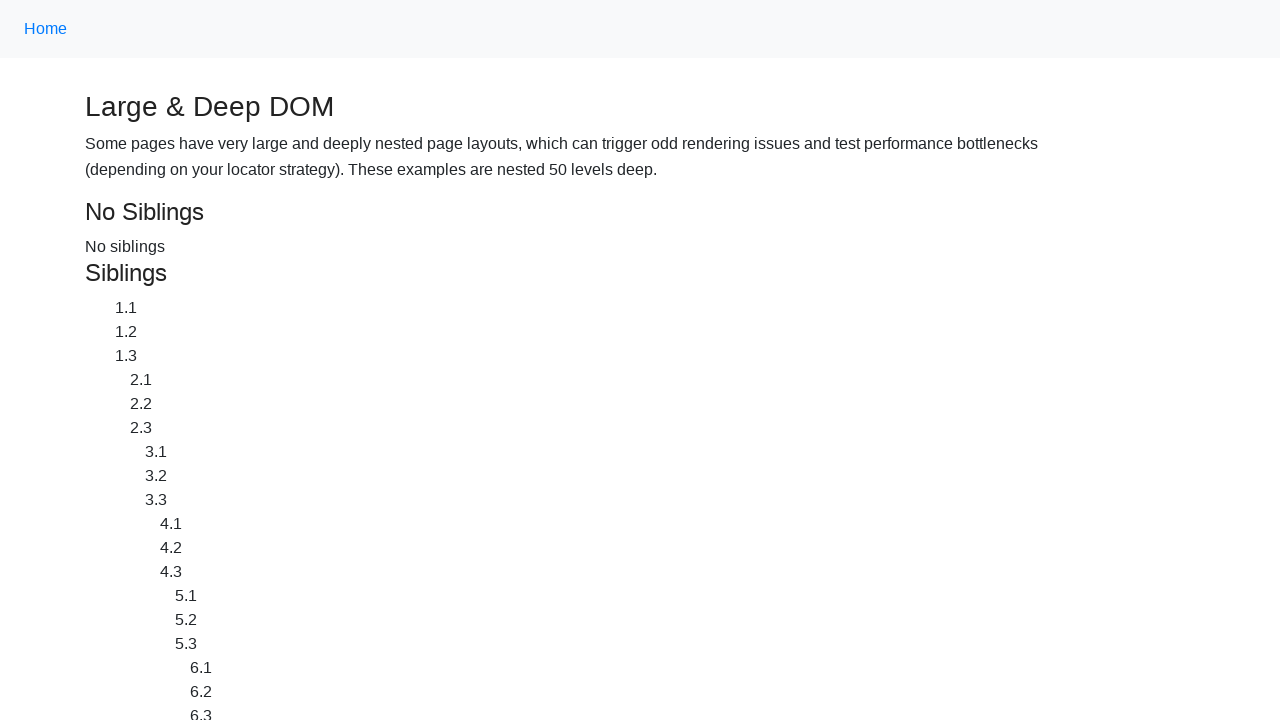

Scrolled down to CYDEO link at the bottom of the page
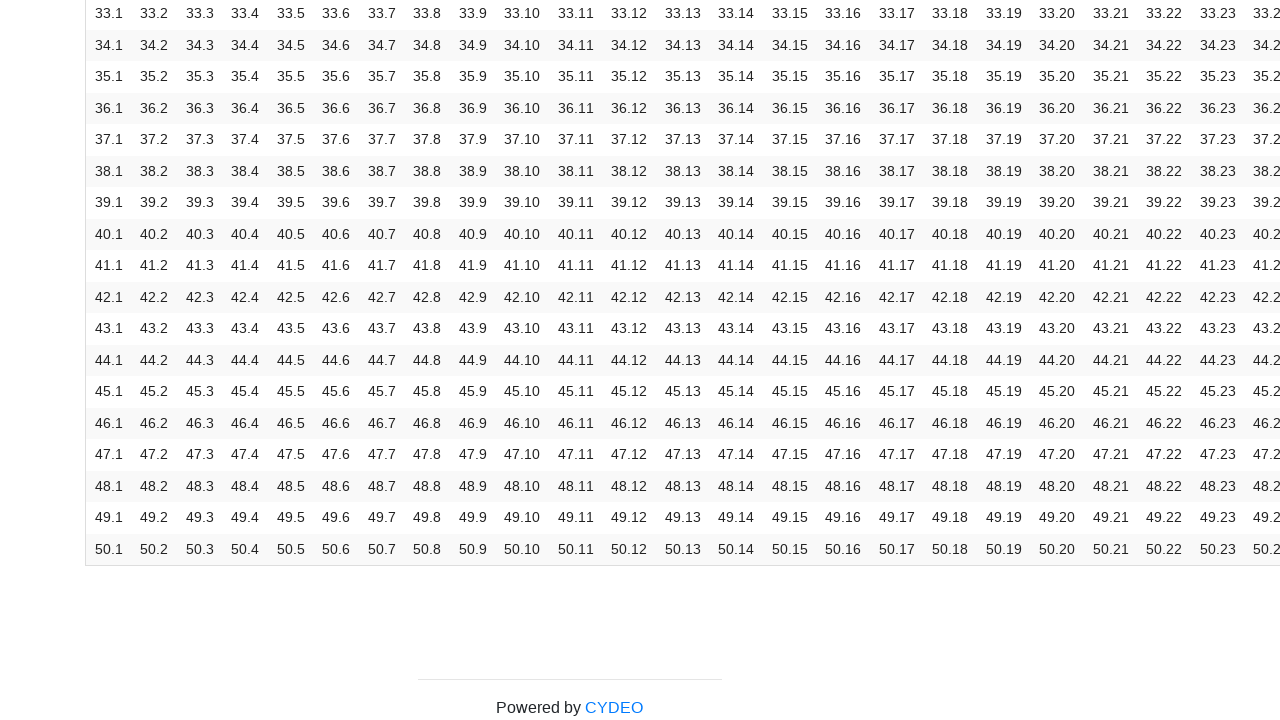

Waited 500ms to observe the scroll
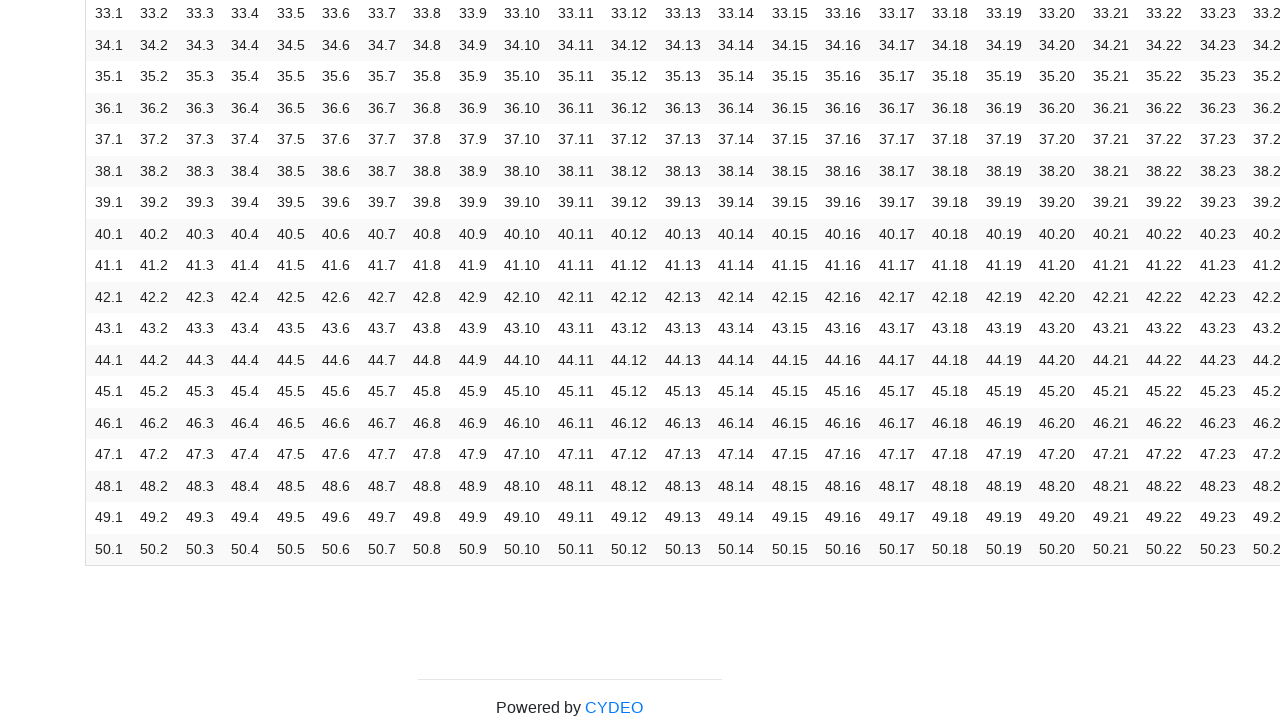

Located Home link element
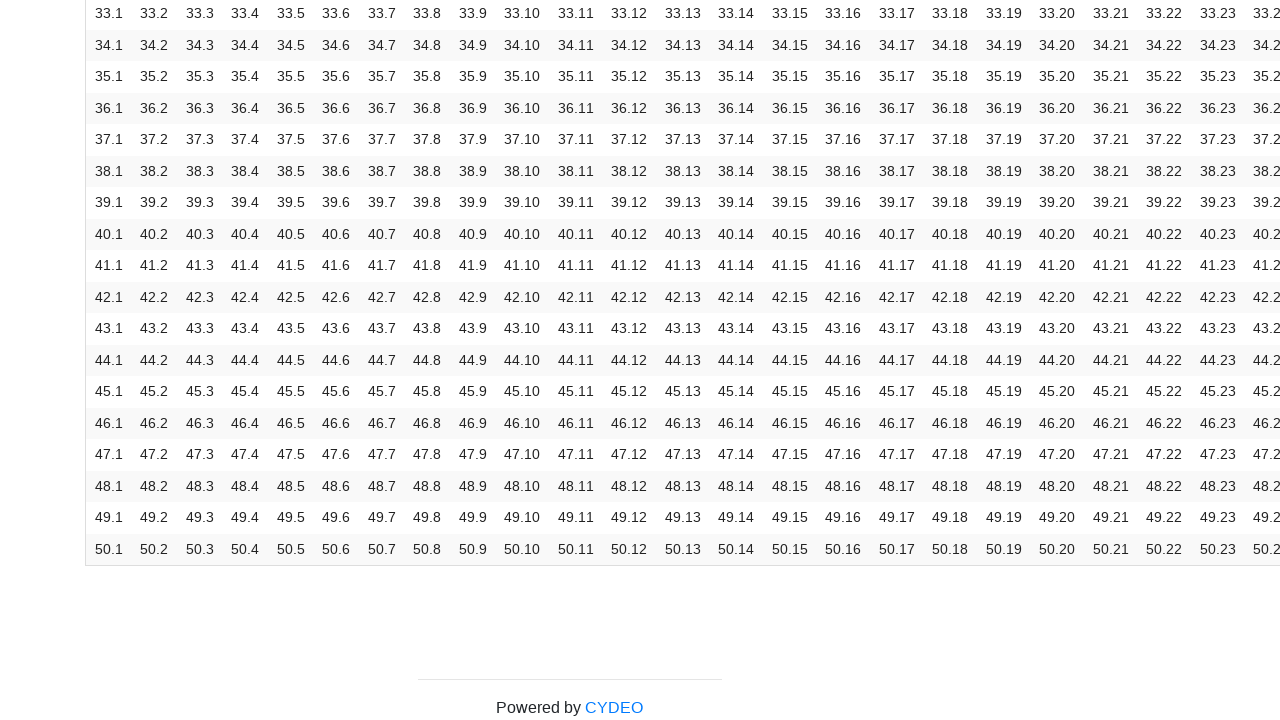

Scrolled up to Home link at the top of the page
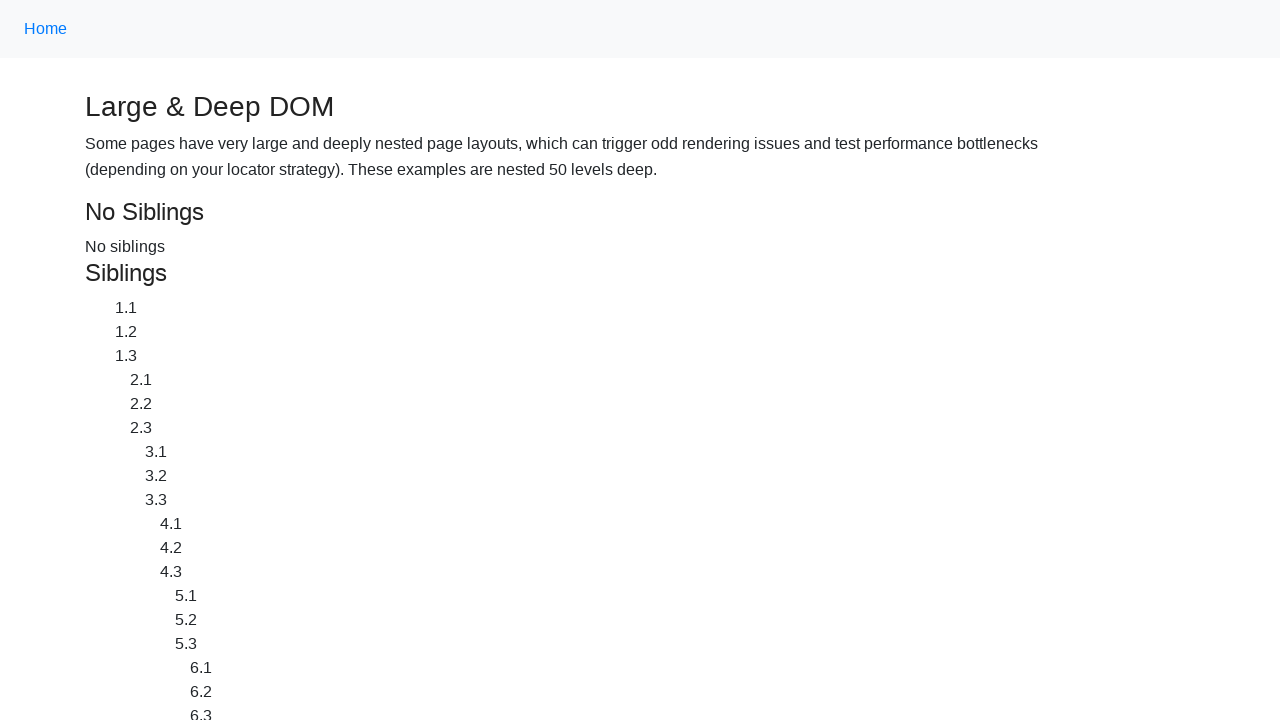

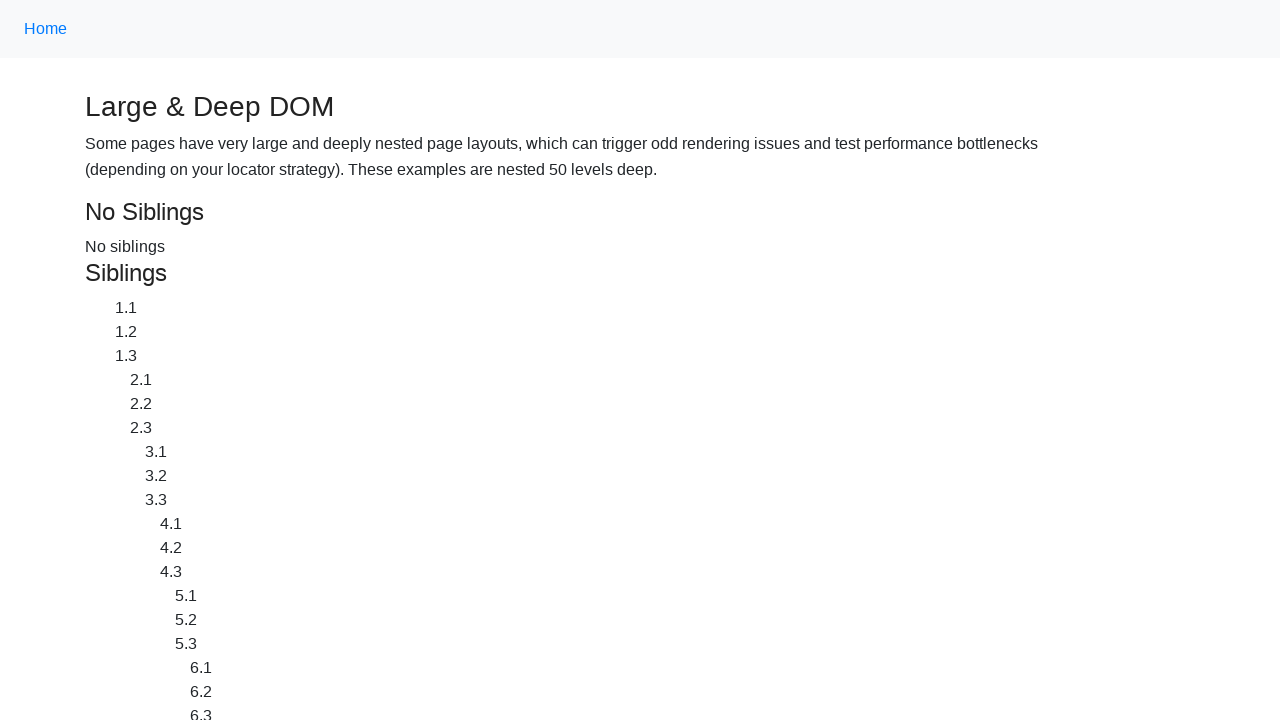